Tests various UI elements on a practice automation page including radio buttons, autocomplete dropdown, select dropdown, checkboxes, popup windows, tabs, hide/show functionality, and mouse hover interactions.

Starting URL: https://rahulshettyacademy.com/AutomationPractice/

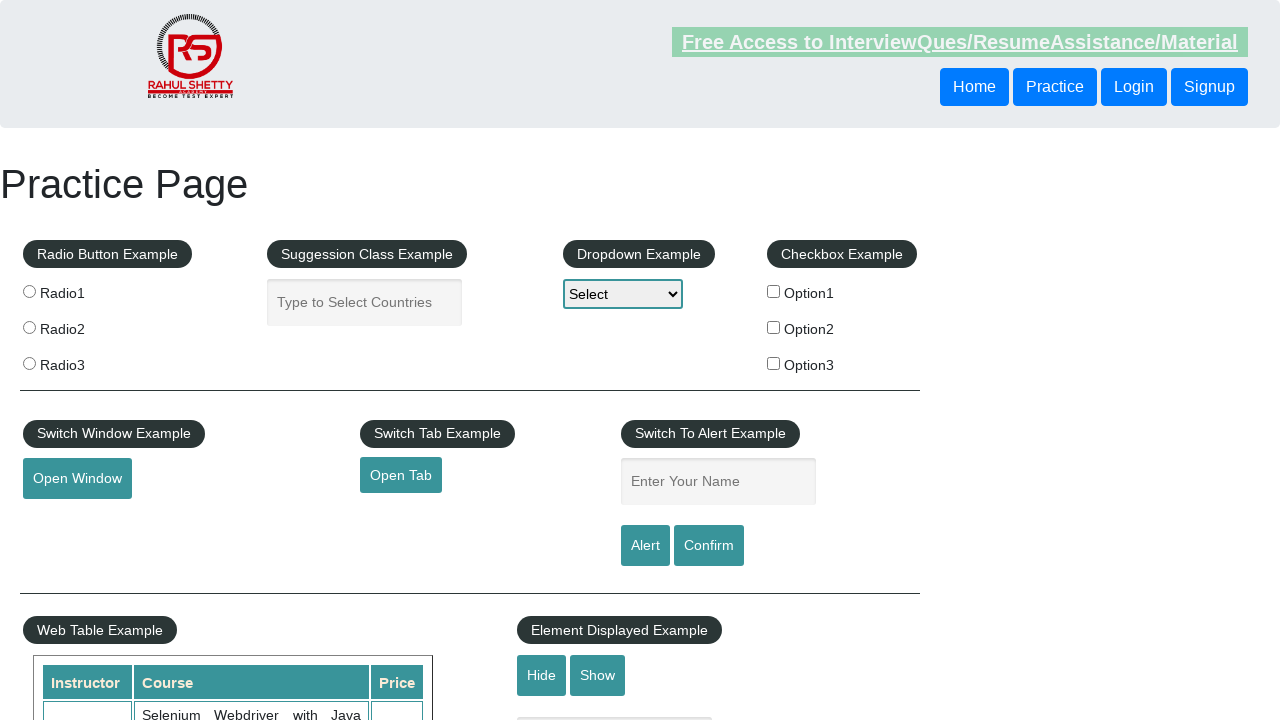

Page loaded successfully
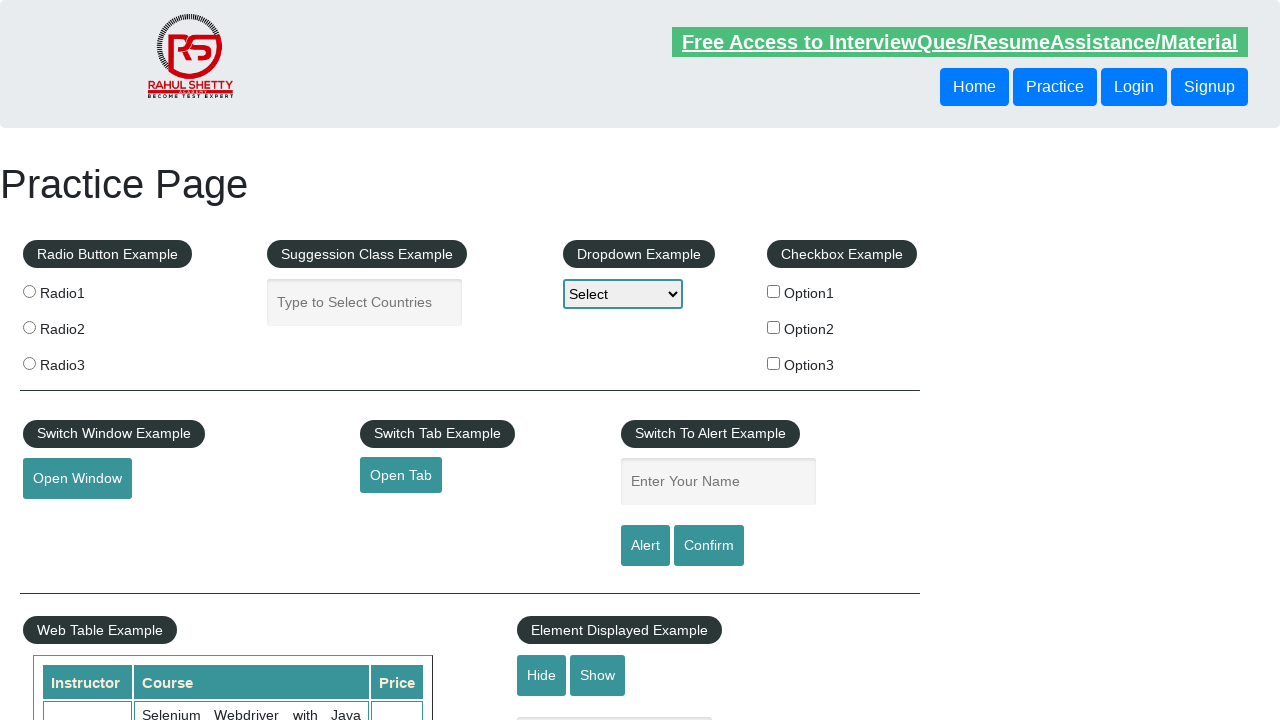

Selected Radio3 radio button at (29, 363) on label >> internal:has-text="Radio3"i >> input[type="radio"]
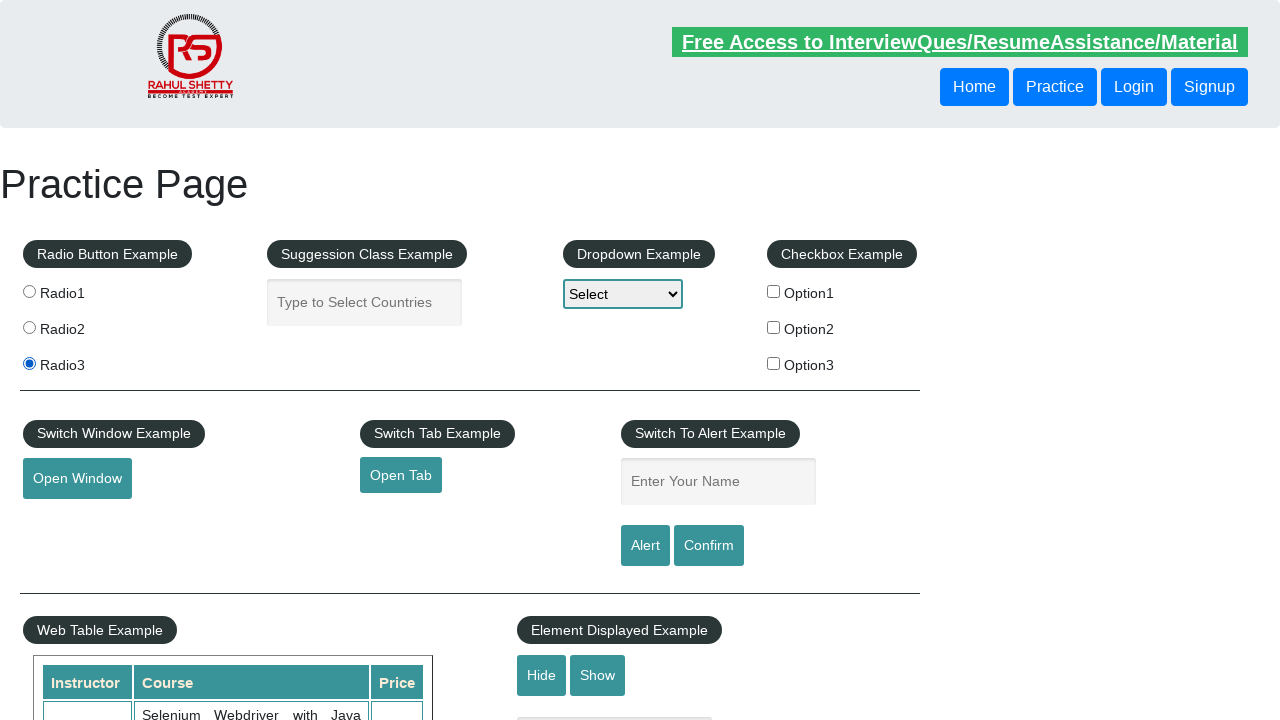

Clicked on autocomplete textbox for countries at (365, 302) on internal:role=textbox[name="Type to Select Countries"i]
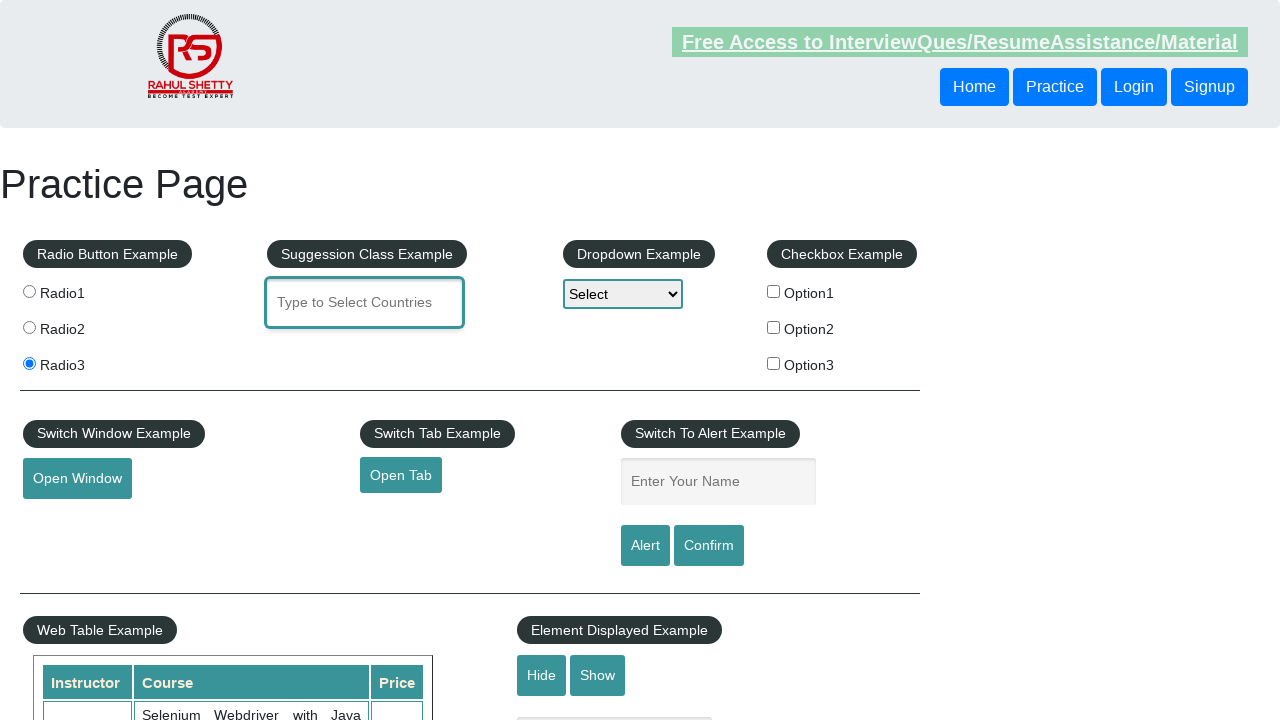

Typed 'Australia' in country autocomplete field on internal:role=textbox[name="Type to Select Countries"i]
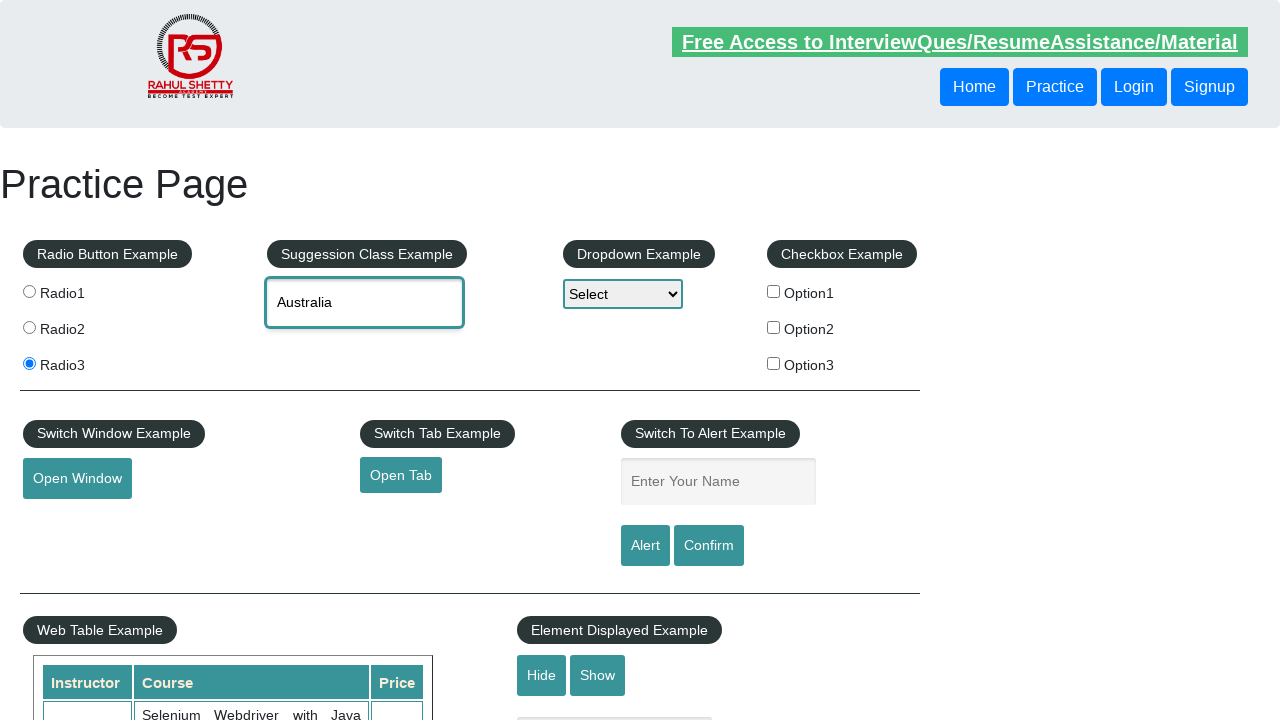

Selected Australia from autocomplete dropdown at (365, 342) on internal:text="Australia"i
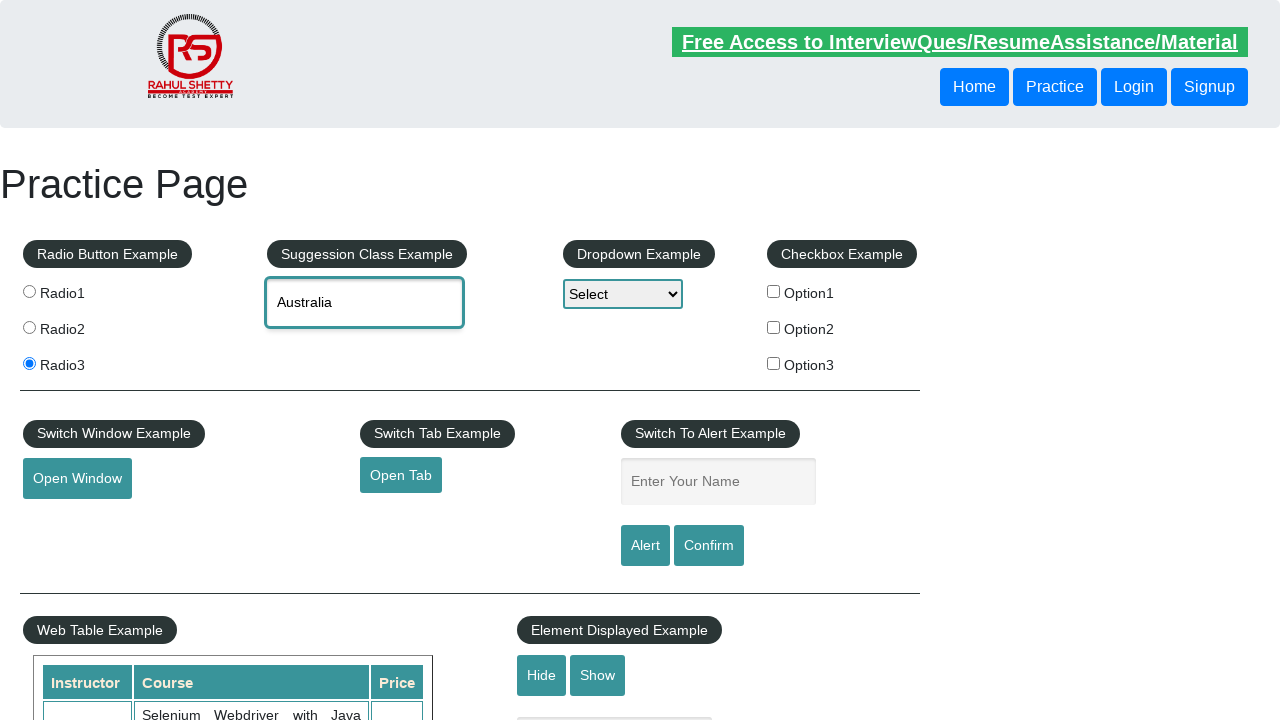

Selected option2 from dropdown on #dropdown-class-example
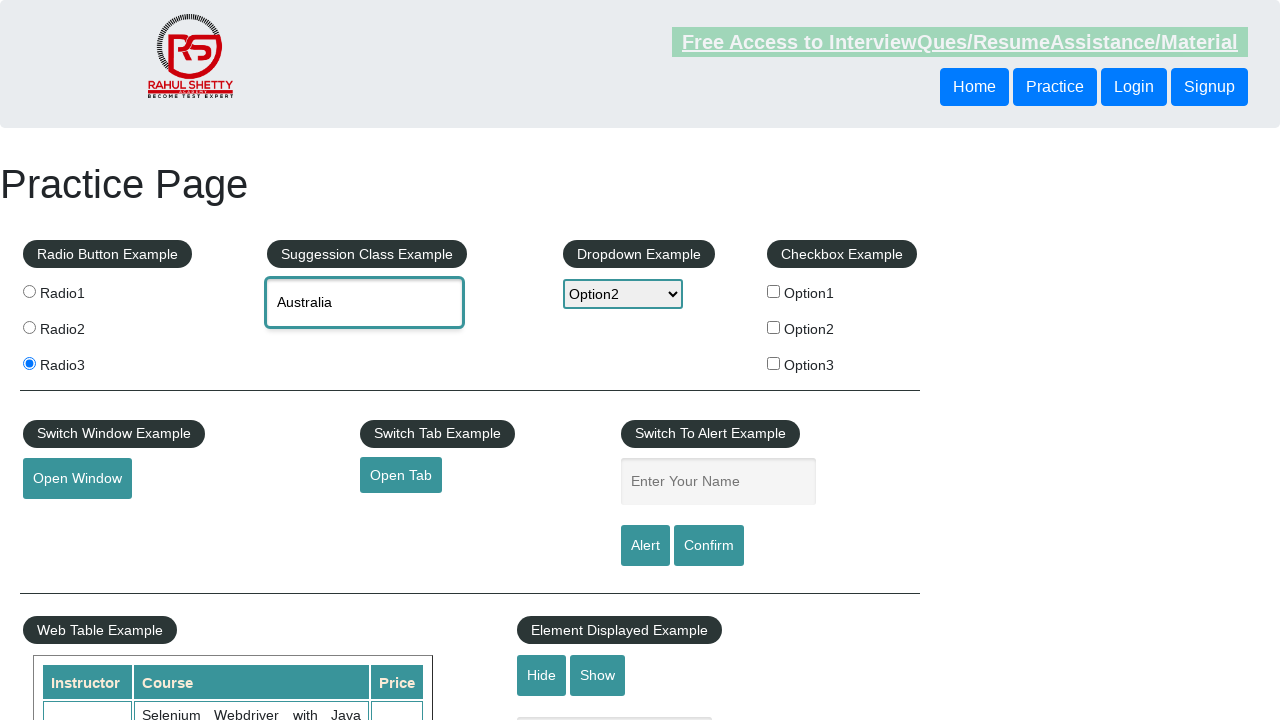

Checked checkbox option 3 at (774, 363) on #checkBoxOption3
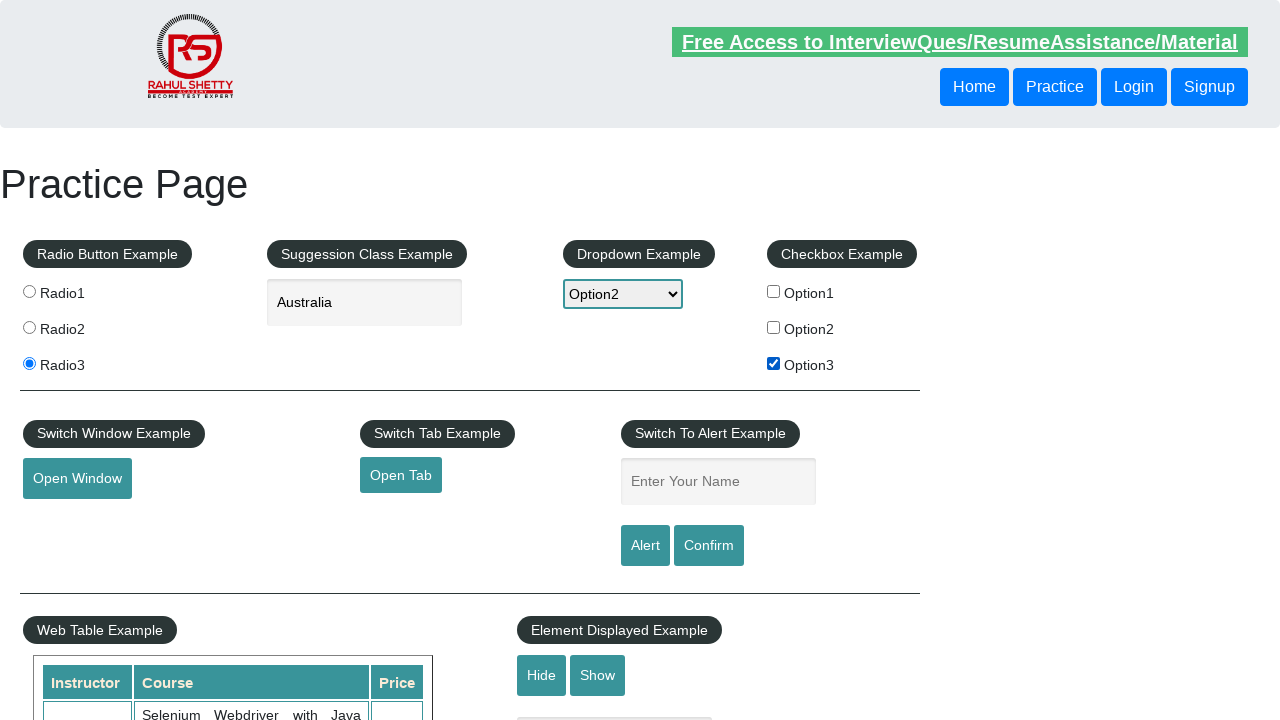

Clicked 'Open Window' button to open popup at (77, 479) on internal:role=button[name="Open Window"i]
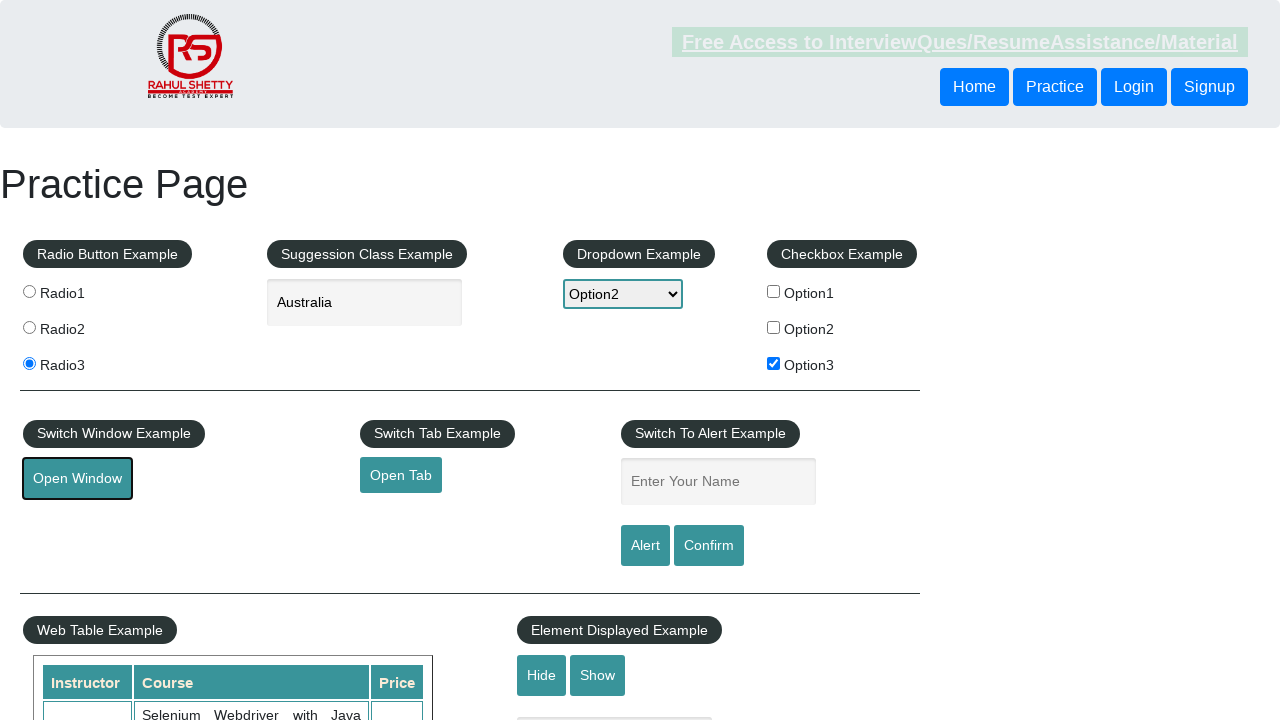

Popup window loaded successfully
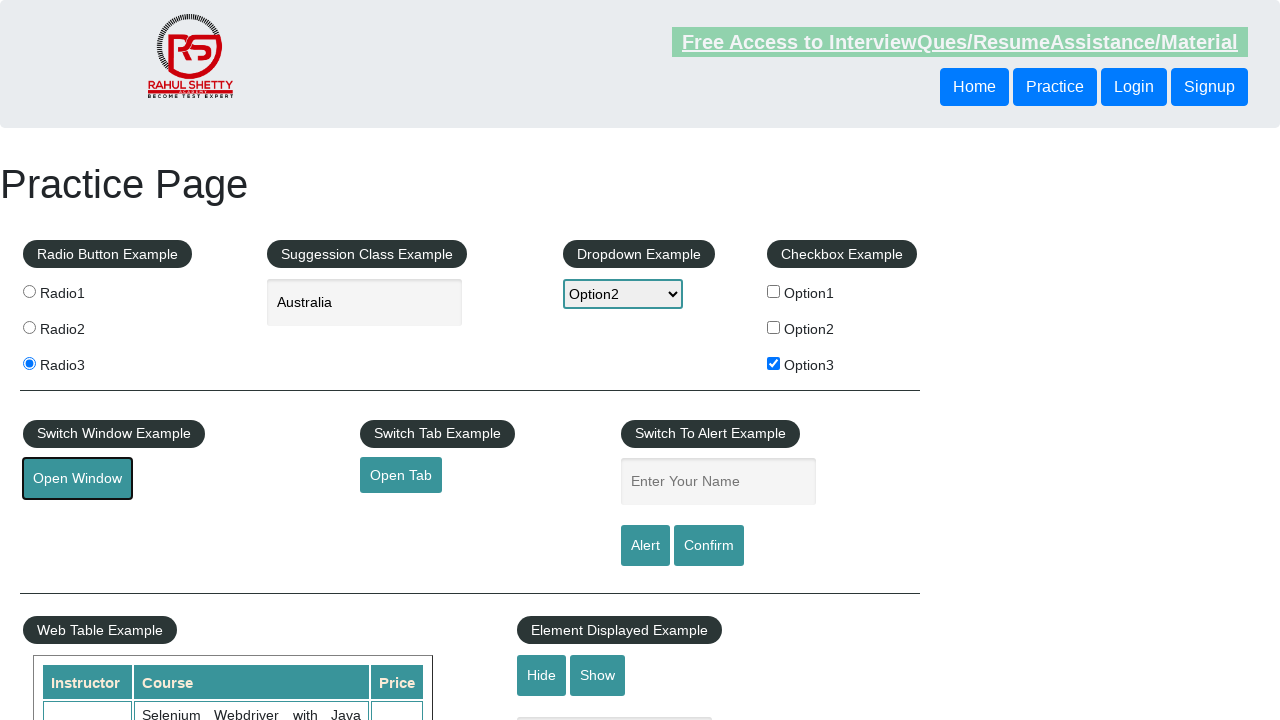

Closed popup window
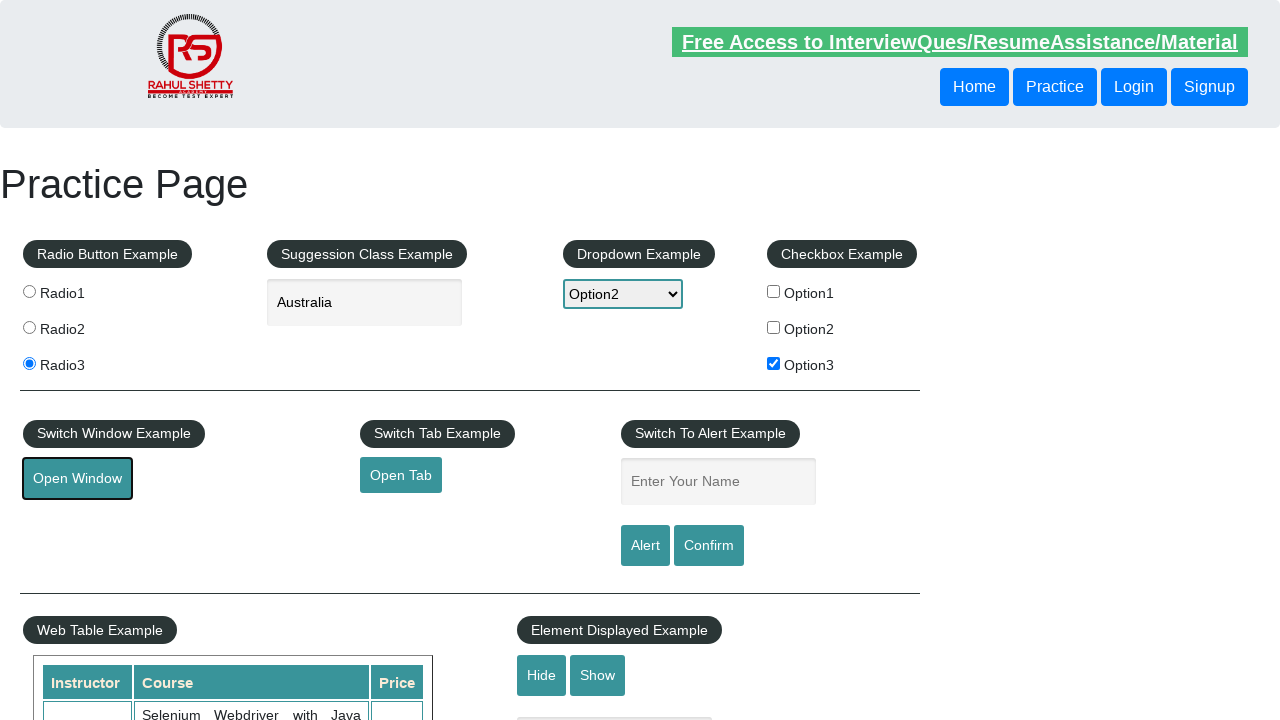

Clicked 'Open Tab' link to open new tab at (401, 475) on internal:role=link[name="Open Tab"i]
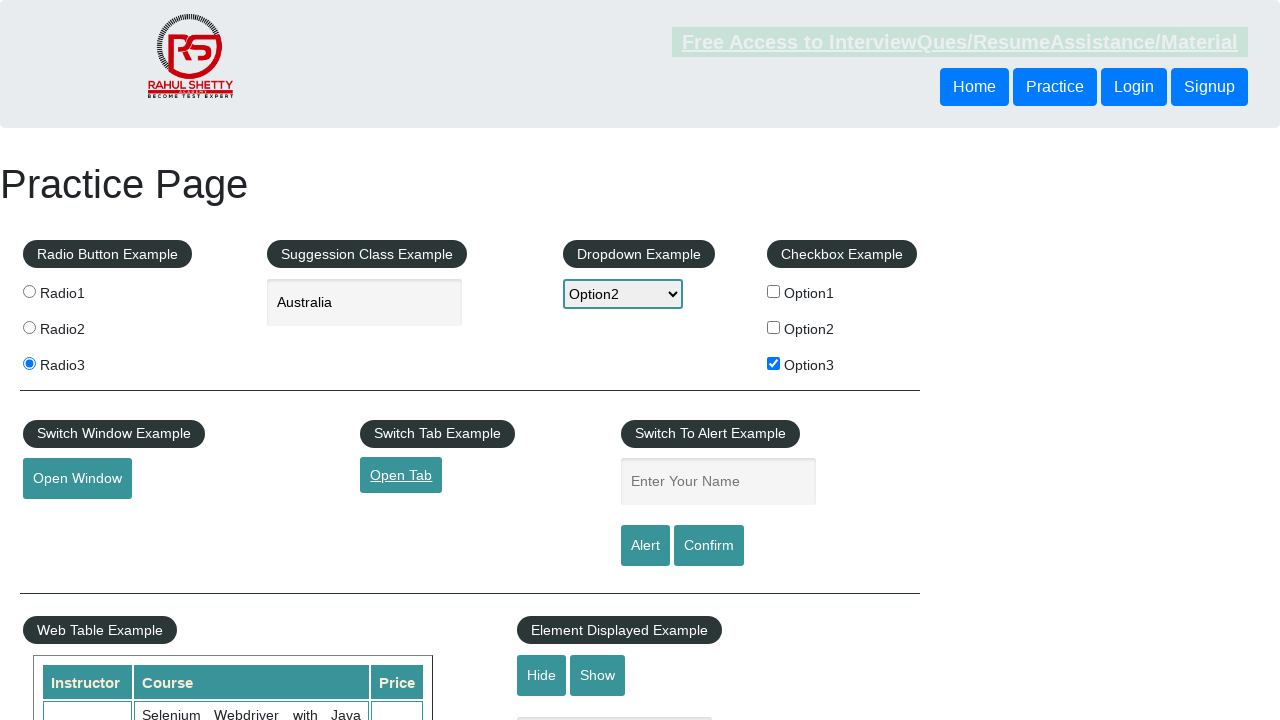

Closed new tab
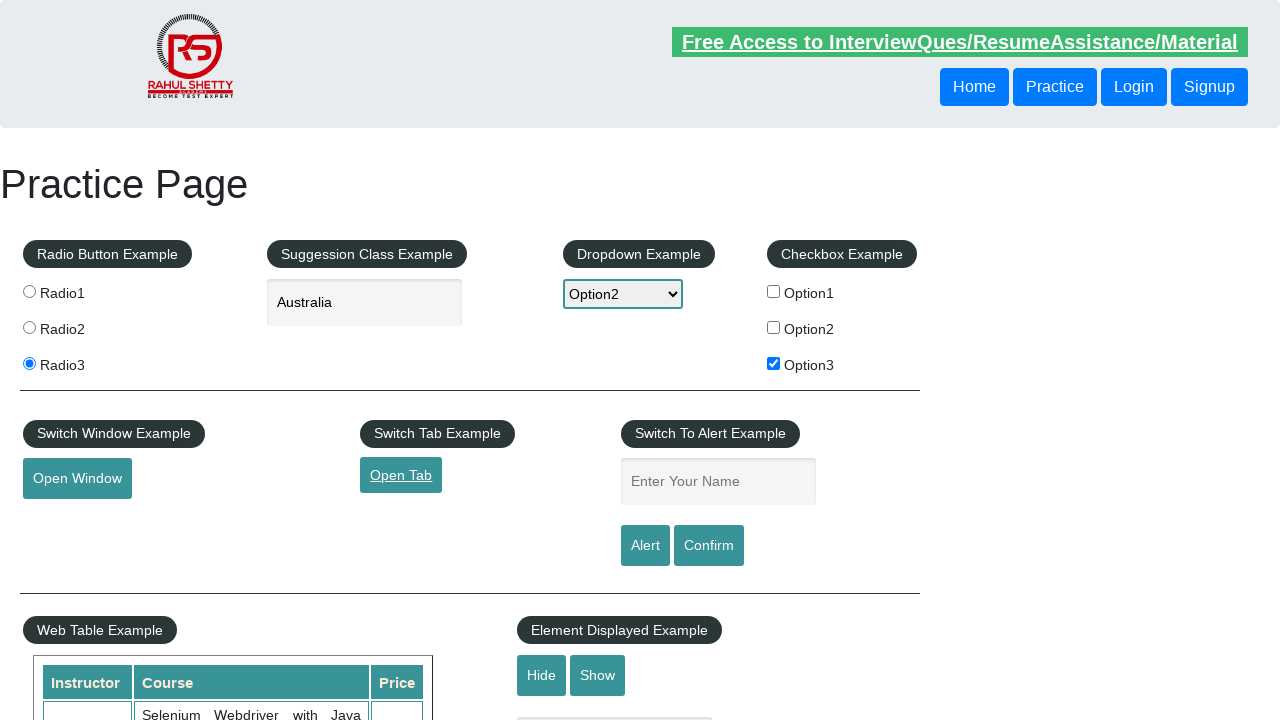

Clicked on 'Enter Your Name' textbox at (718, 482) on internal:role=textbox[name="Enter Your Name"i]
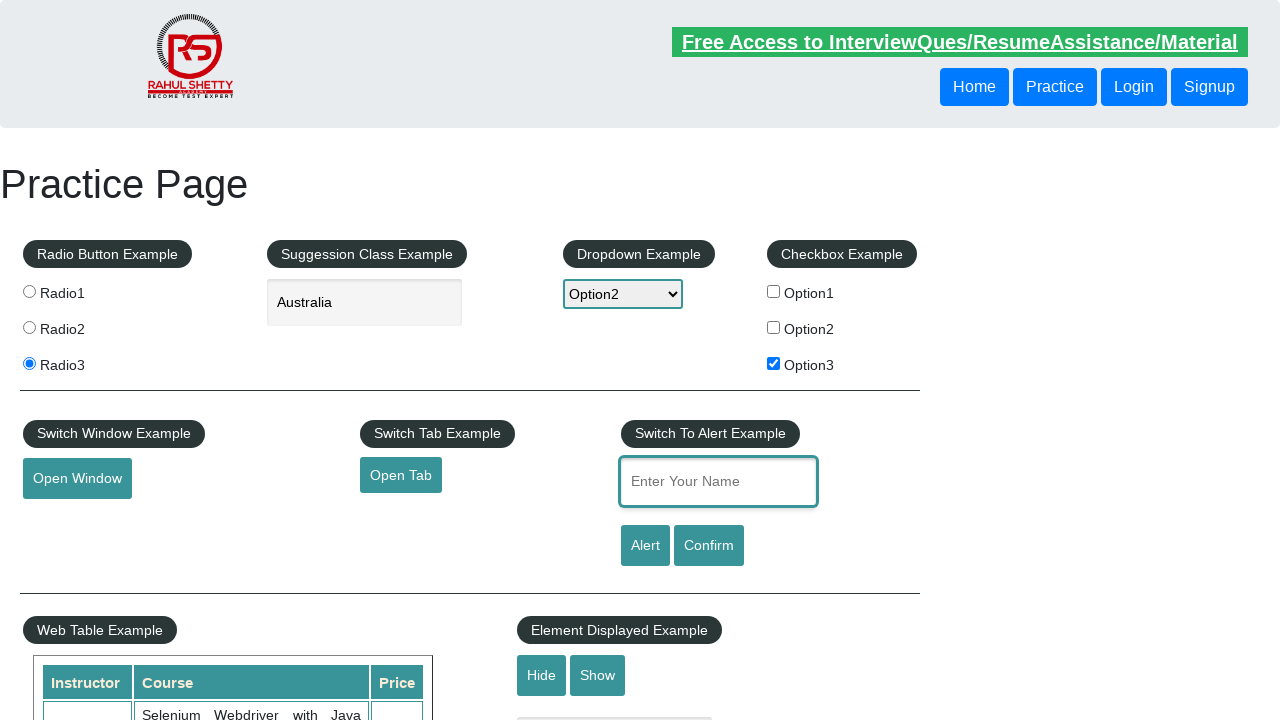

Filled name textbox with 'Alert' on internal:role=textbox[name="Enter Your Name"i]
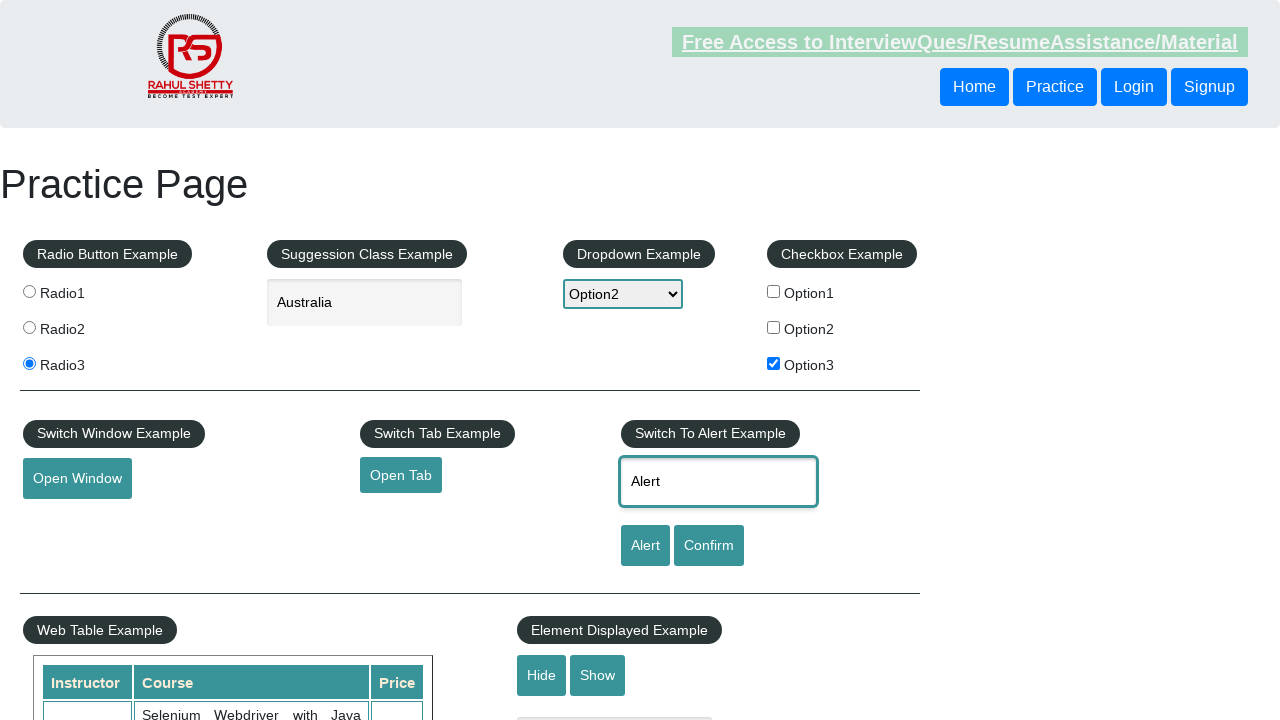

Scrolled down 500 pixels
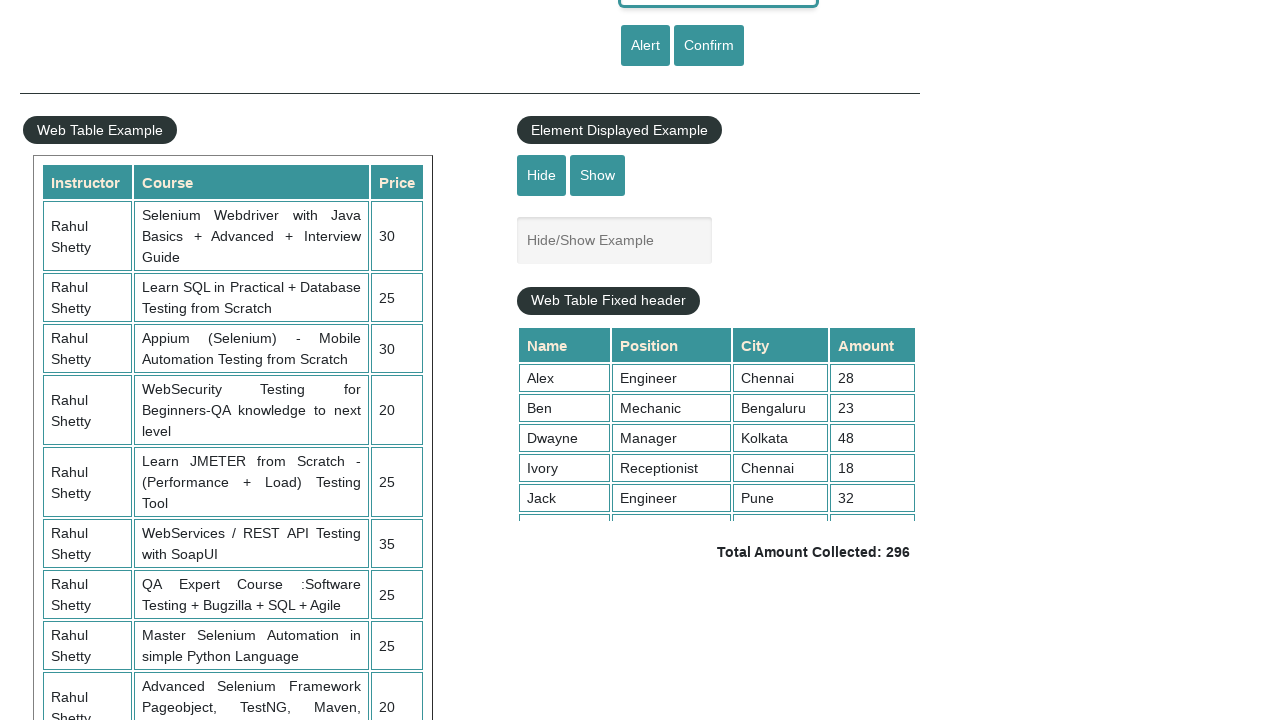

Clicked 'Hide' button at (542, 175) on internal:role=button[name="Hide"i]
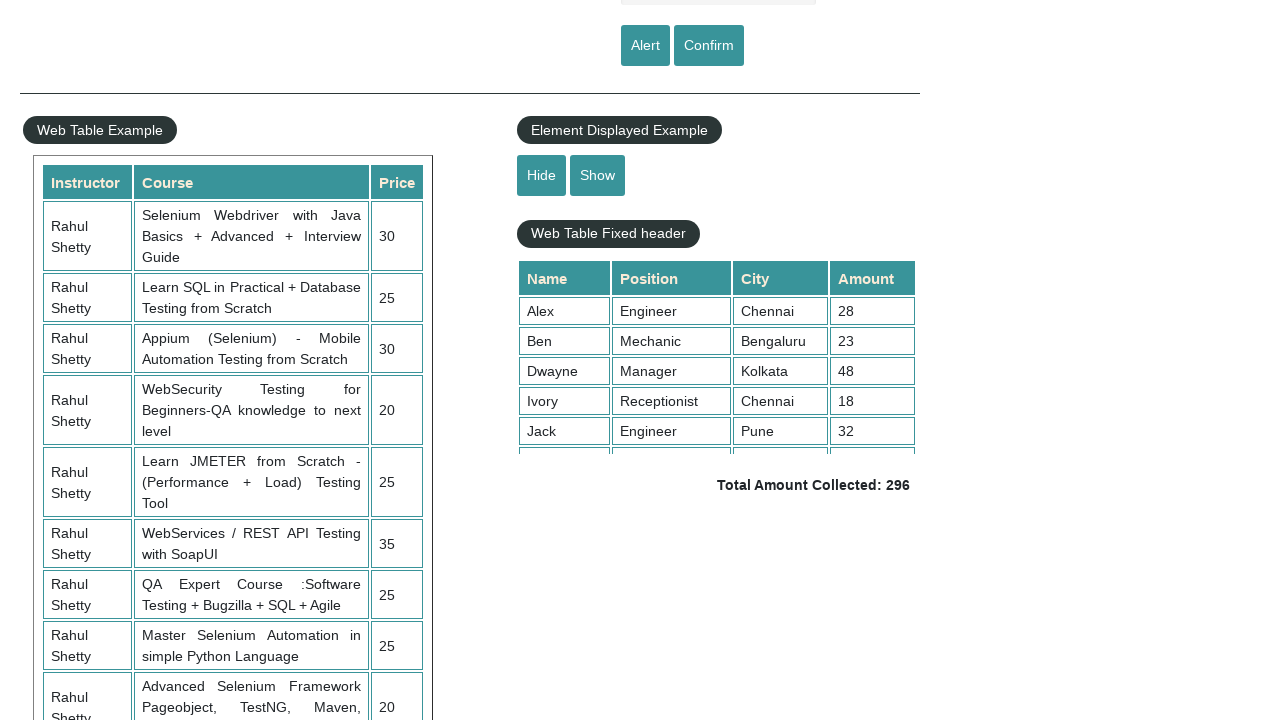

Clicked 'Show' button at (598, 175) on internal:role=button[name="Show"i]
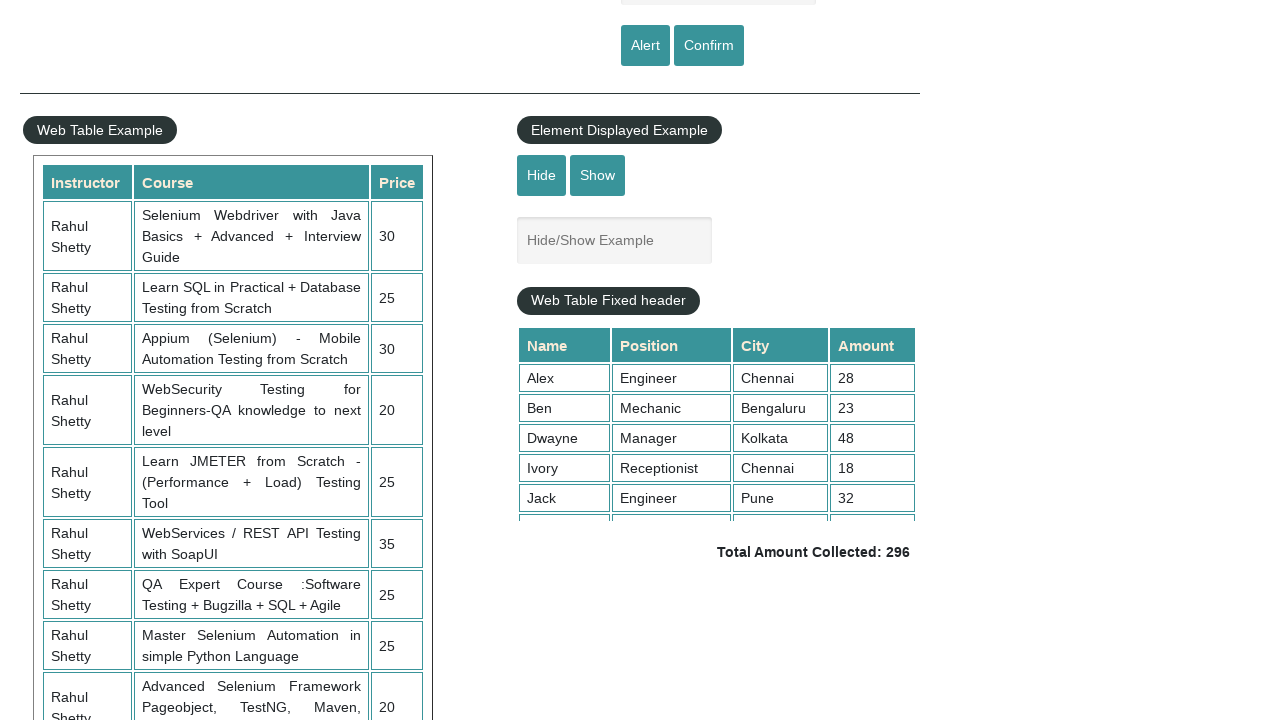

Verified textbox is visible after show
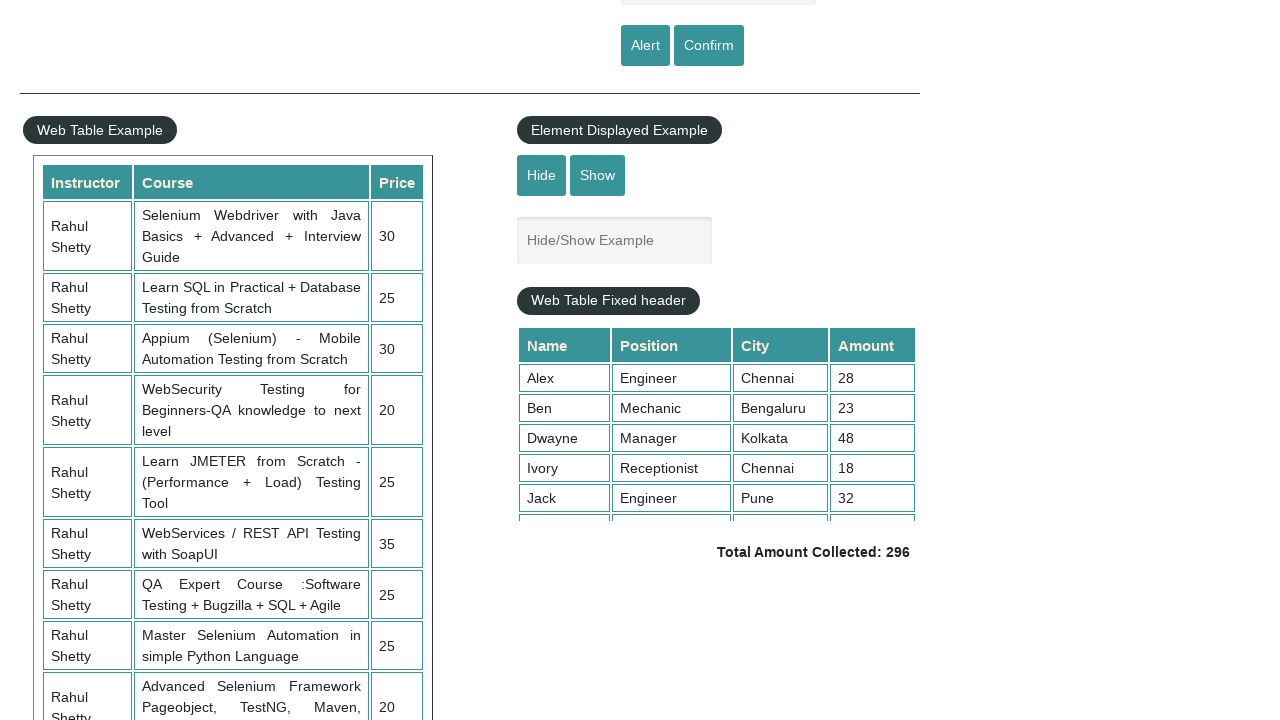

Scrolled down another 500 pixels
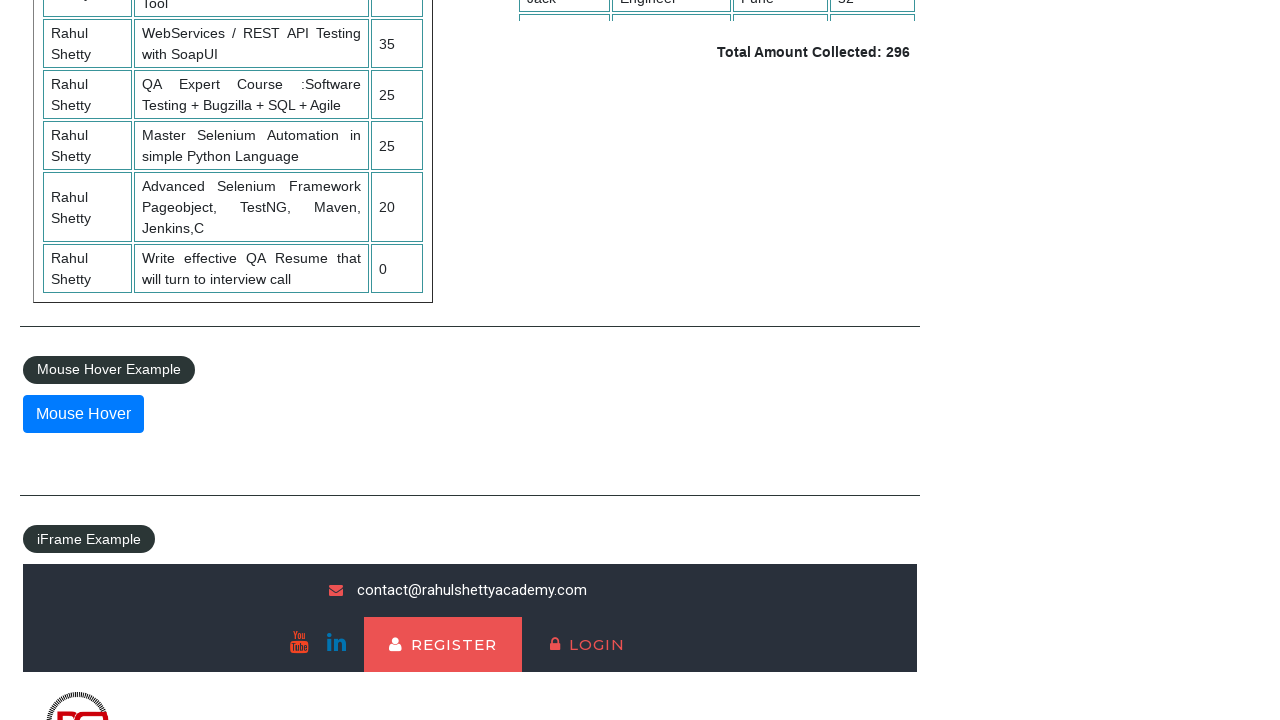

Hovered over 'Mouse Hover' button at (83, 414) on internal:role=button[name="Mouse Hover"i]
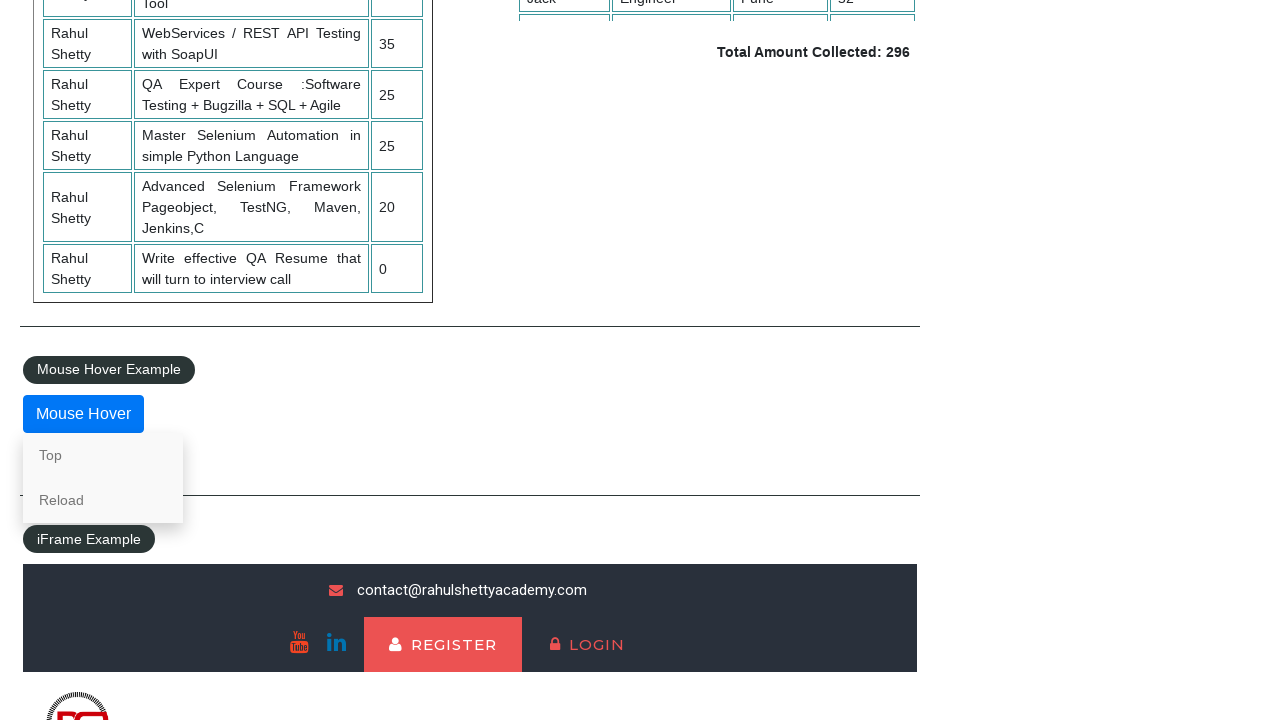

Verified 'Top' menu item is visible after hover
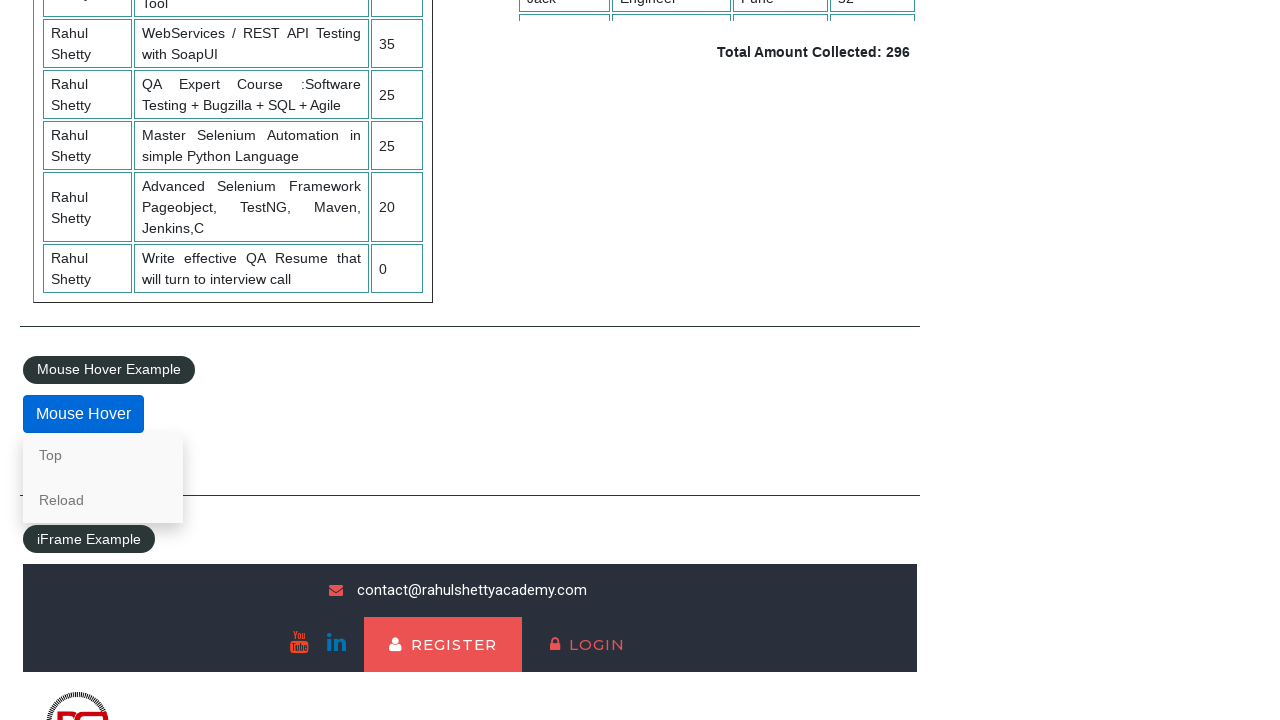

Verified 'Reload' menu item is visible after hover
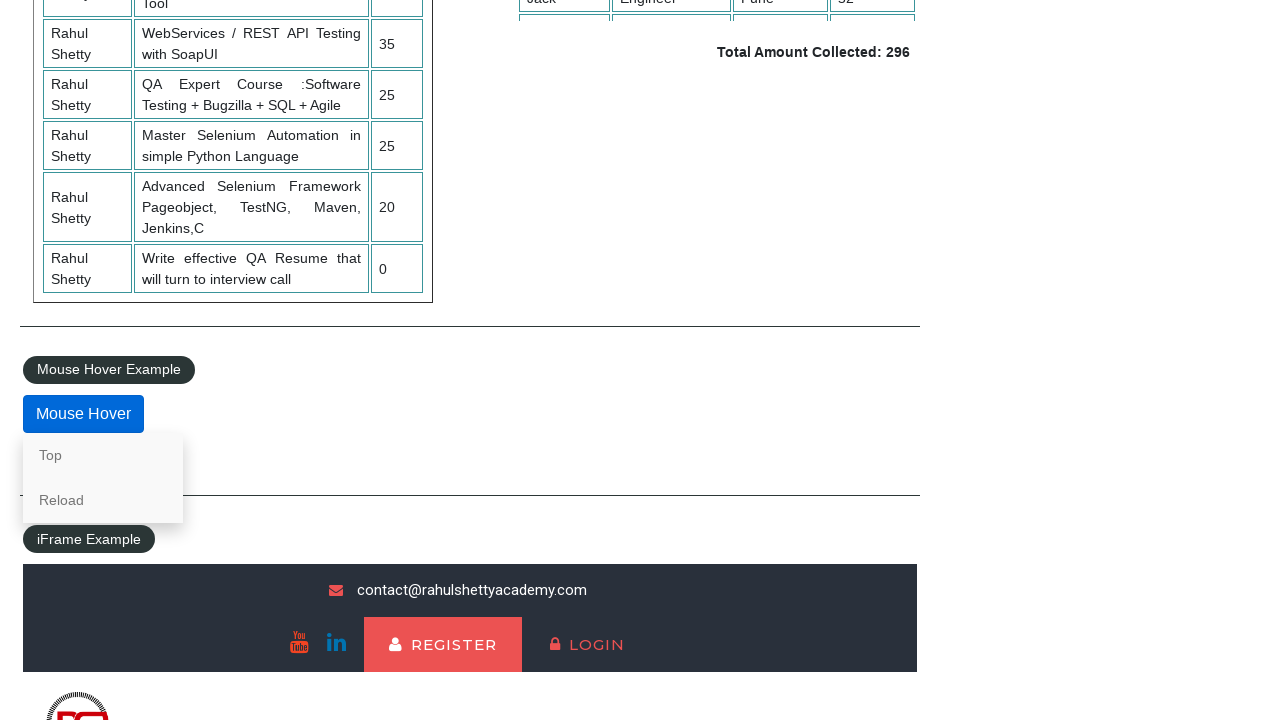

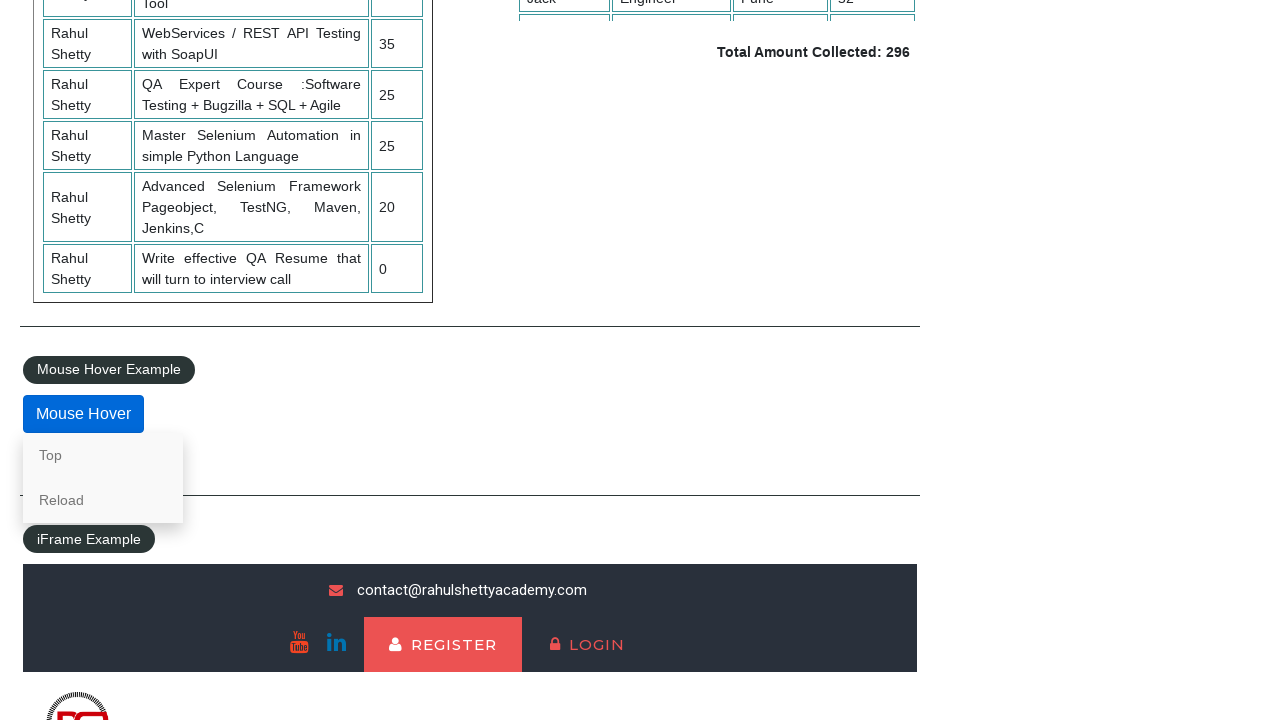